Tests the purchase flow with an empty cart by navigating to cart, placing an order, filling out purchase form details, and completing the purchase

Starting URL: https://www.demoblaze.com/index.html

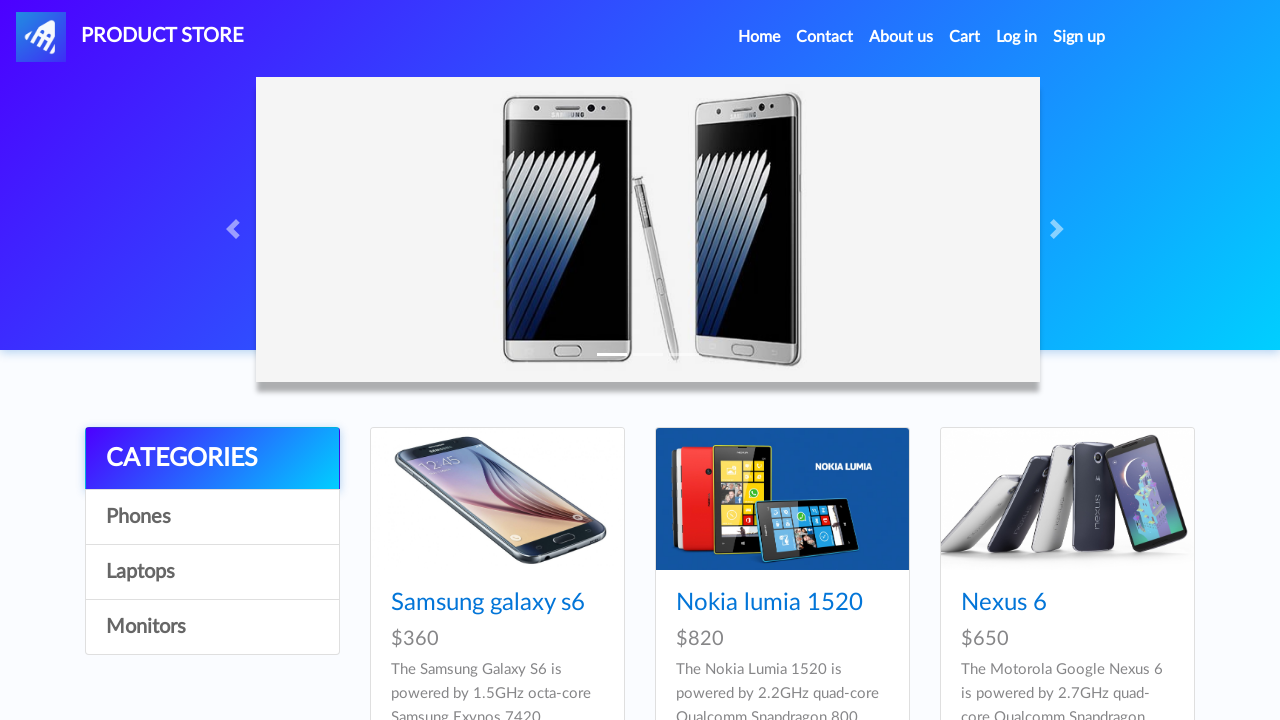

Clicked Cart link to navigate to cart page at (965, 37) on a:text('Cart')
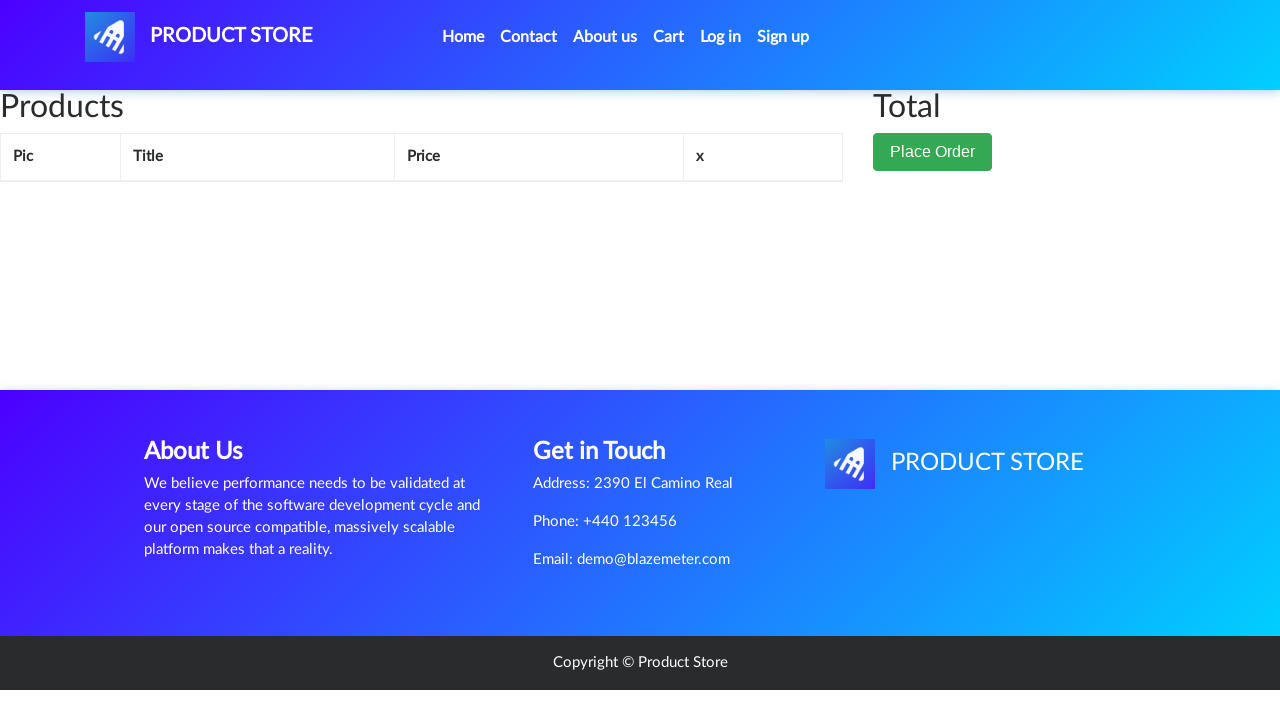

Waited for cart page to load
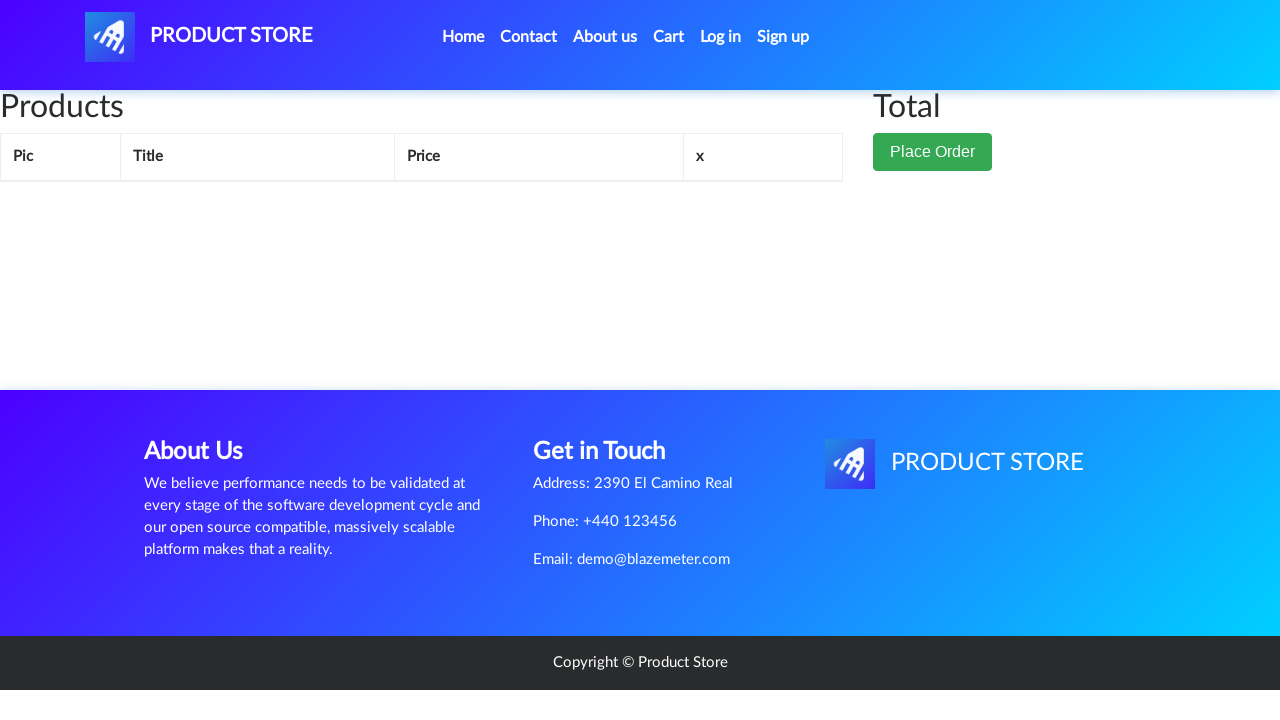

Clicked Place Order button at (933, 152) on button:text('Place Order')
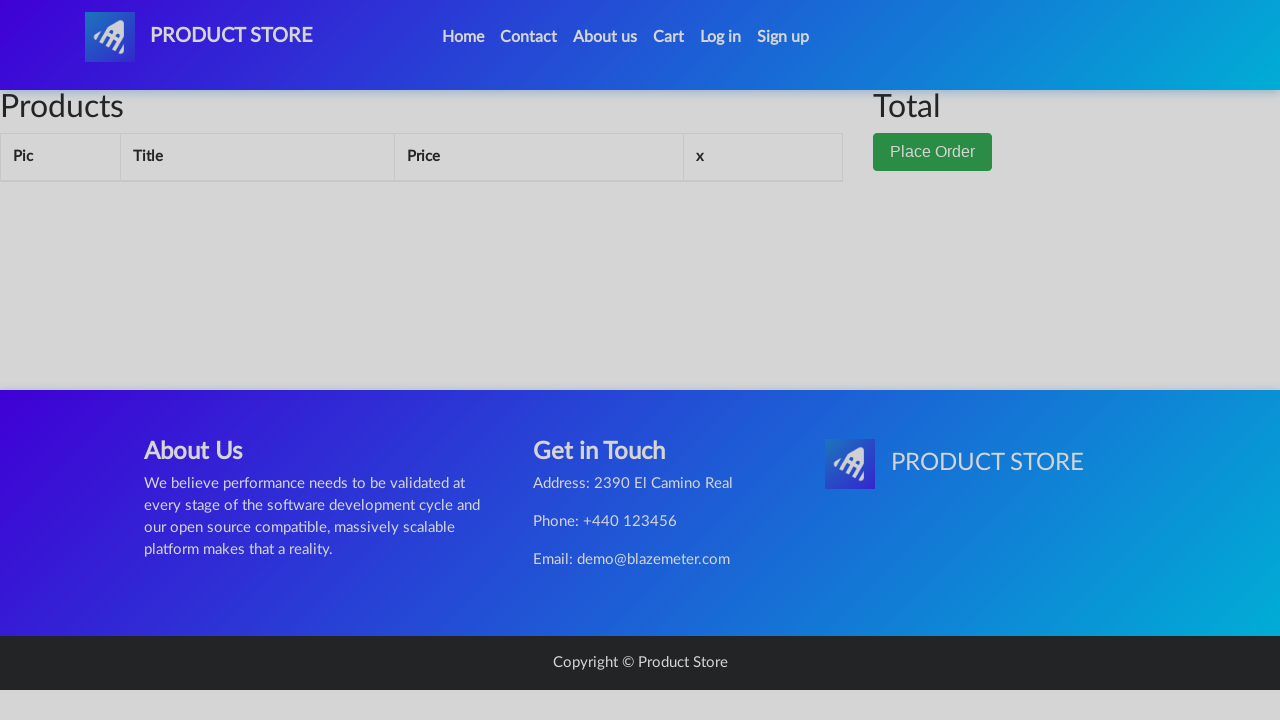

Filled name field with 'Dwi' on #name
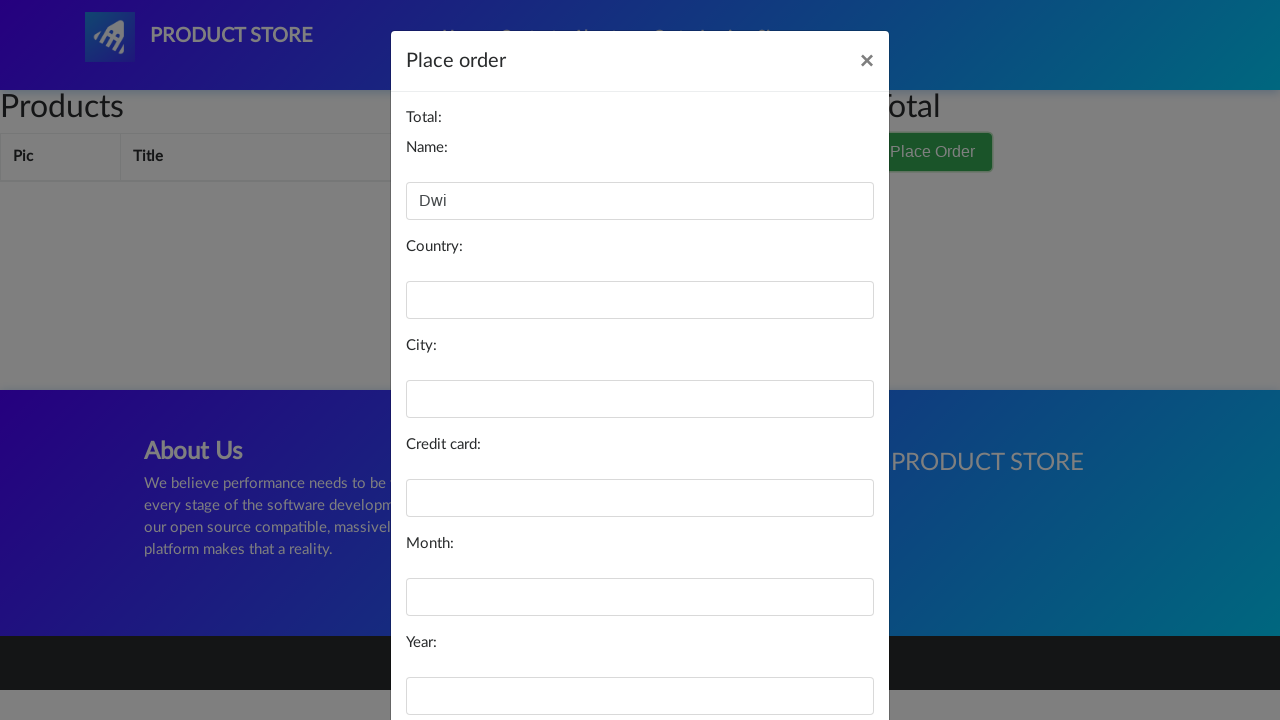

Filled country field with 'Indonesia' on #country
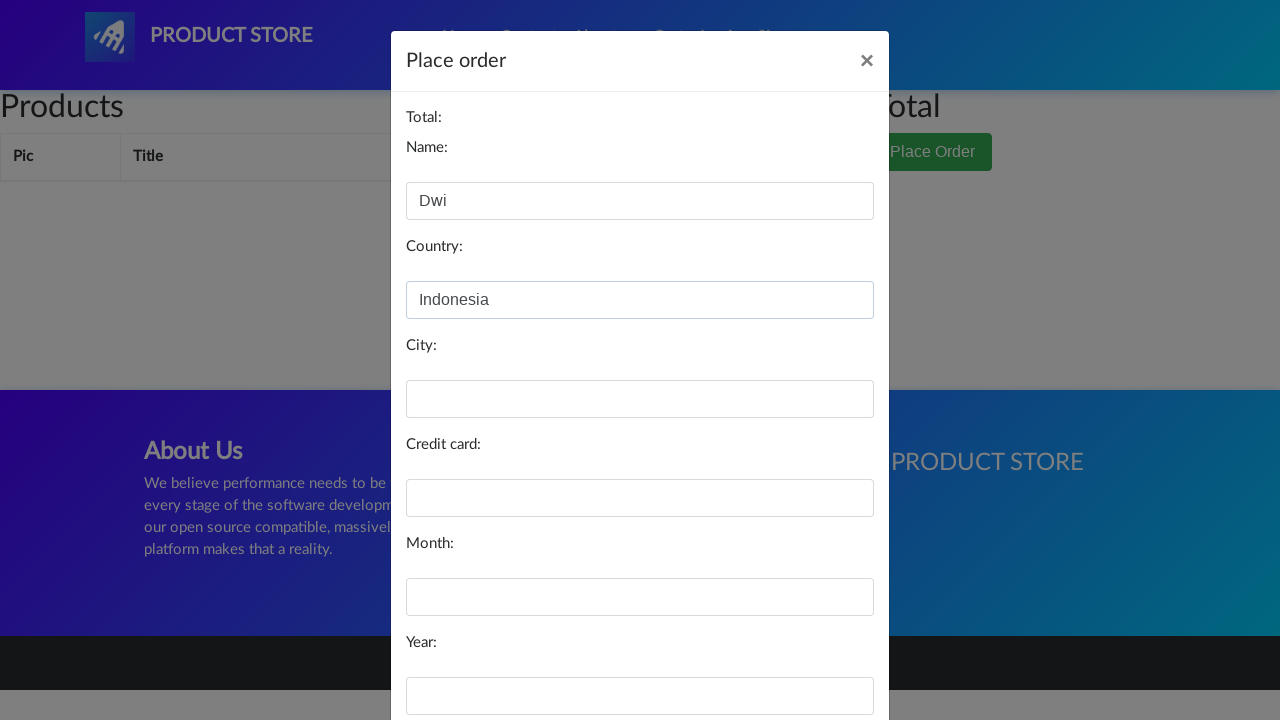

Filled city field with 'Salatiga' on #city
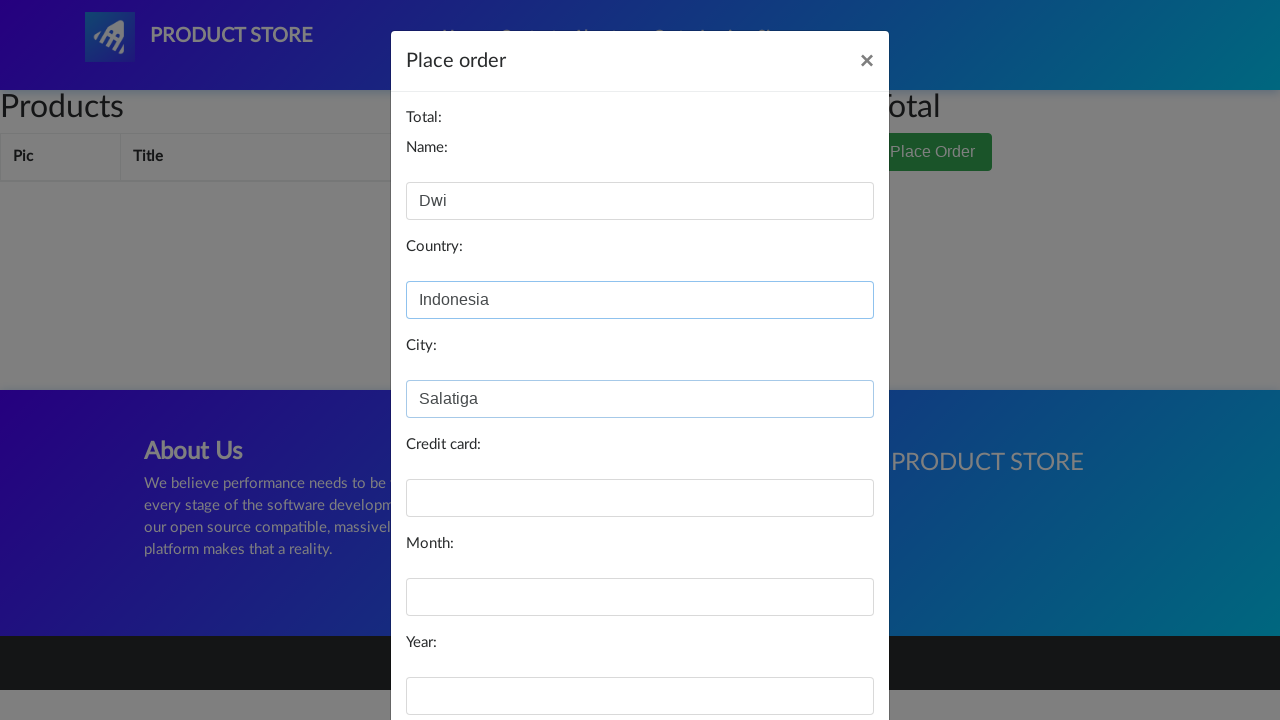

Filled card field with 'BCA' on #card
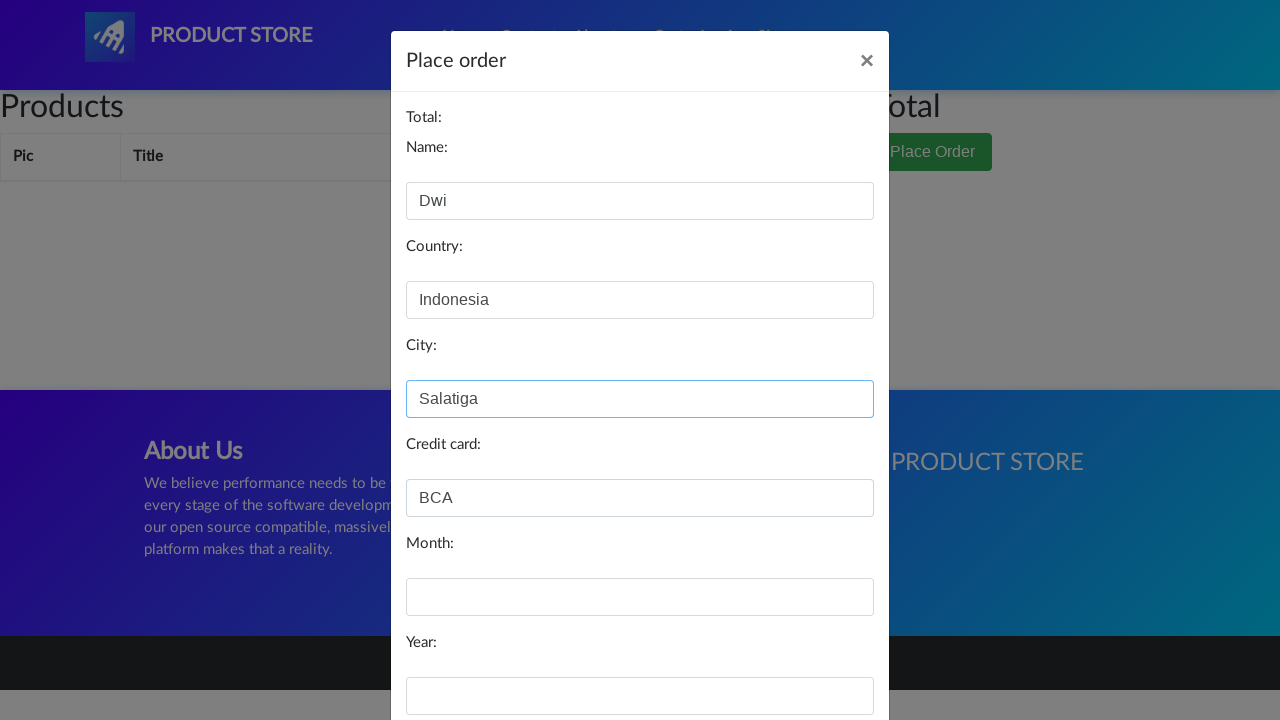

Filled month field with '12' on #month
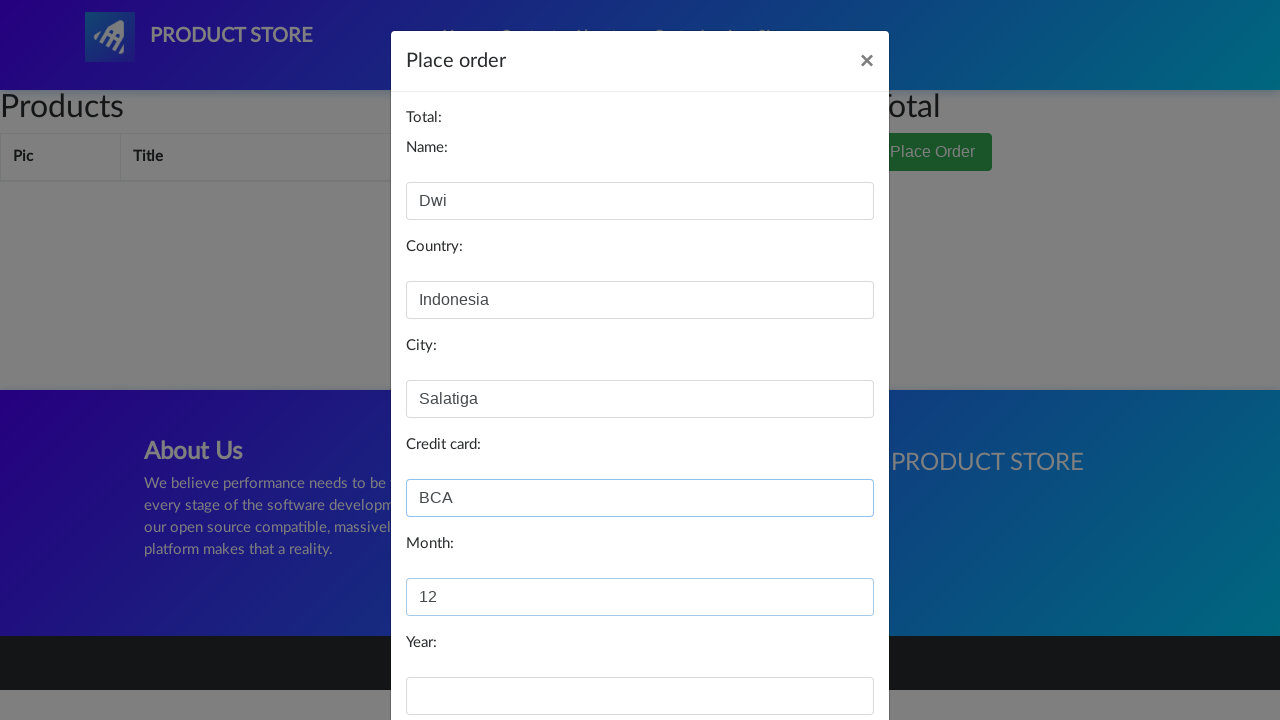

Filled year field with '2022' on #year
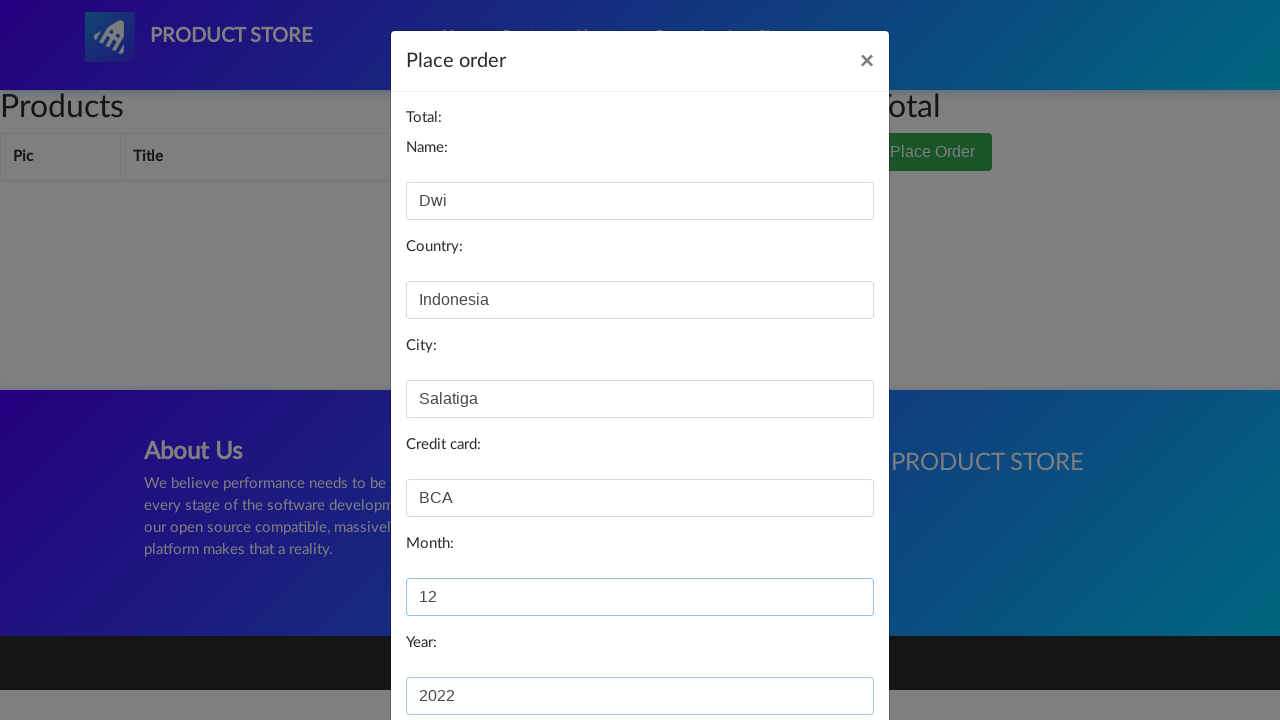

Clicked Purchase button to complete the order at (823, 655) on button:text('Purchase')
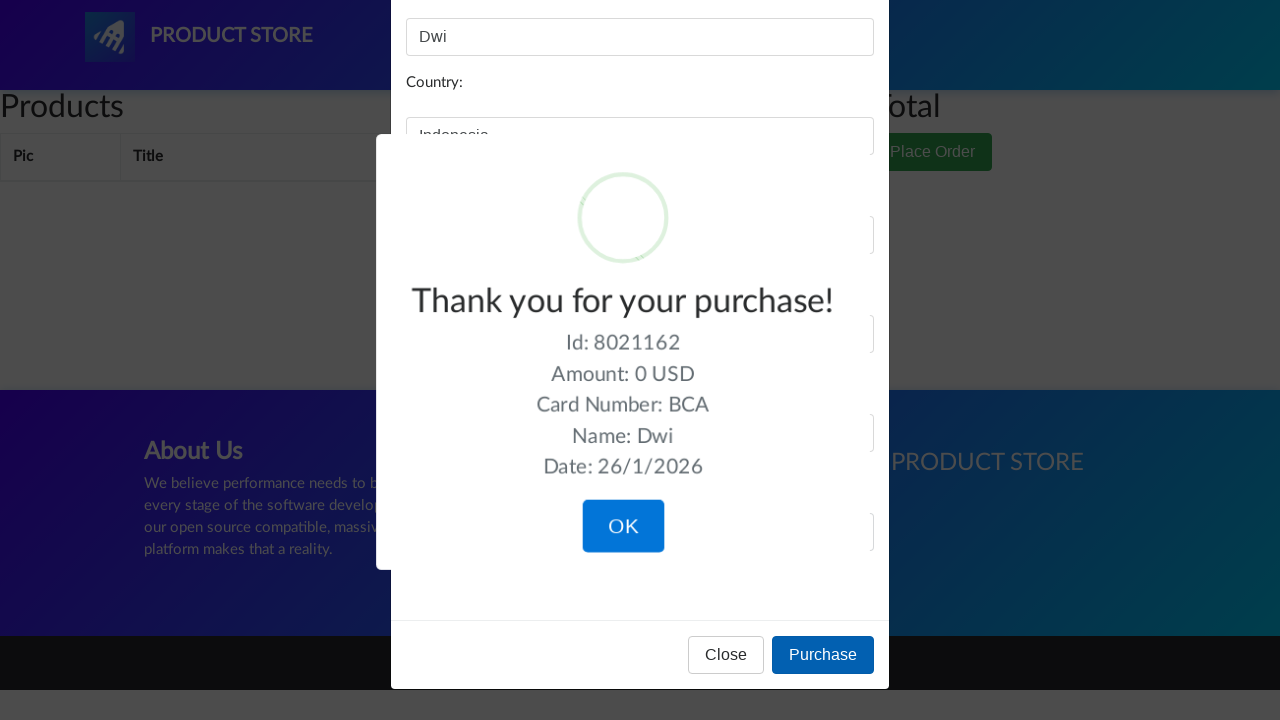

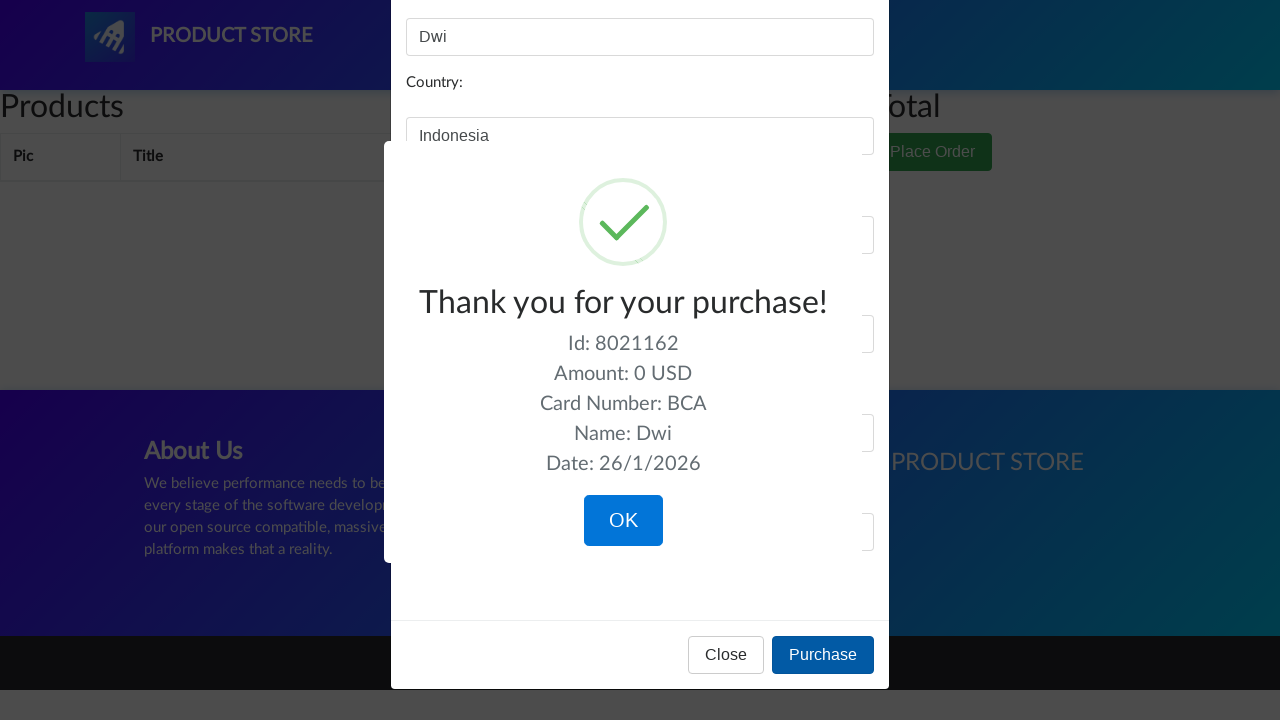